Navigates to a practice automation page, scrolls to a fixed header table, calculates the sum of values in the fourth column, and verifies it matches the displayed total amount

Starting URL: https://rahulshettyacademy.com/AutomationPractice/

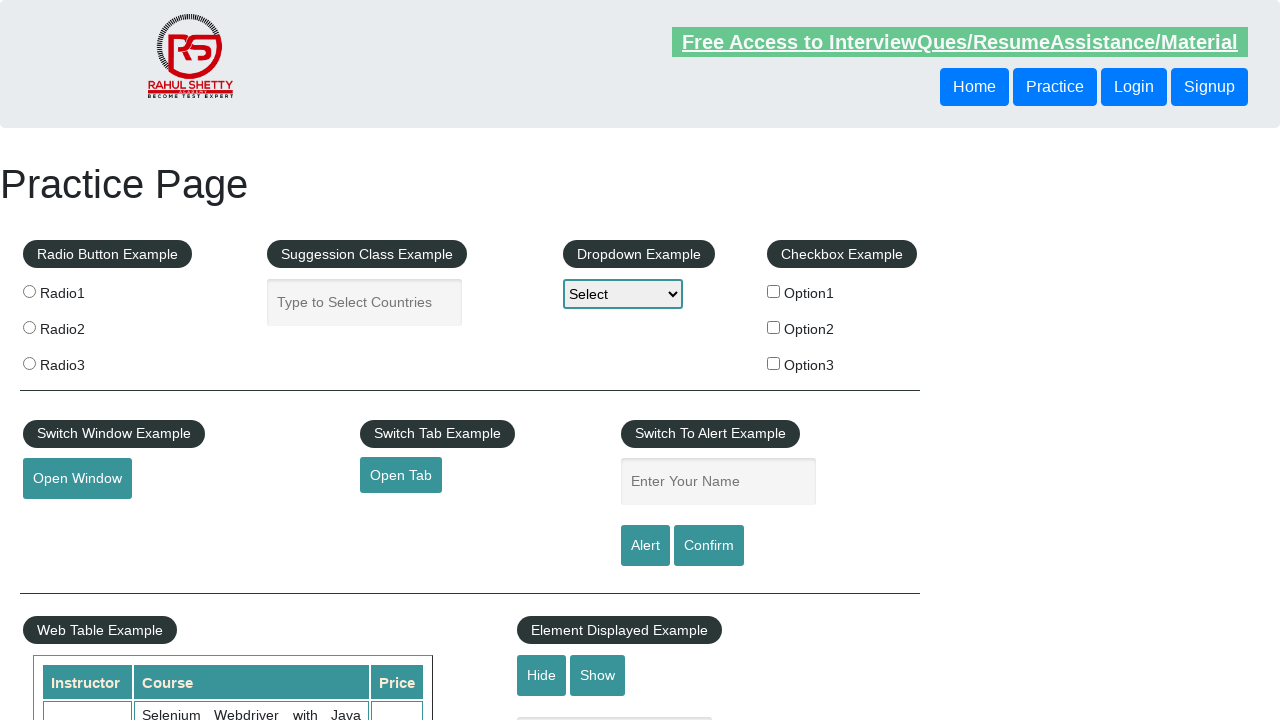

Navigated to practice automation page
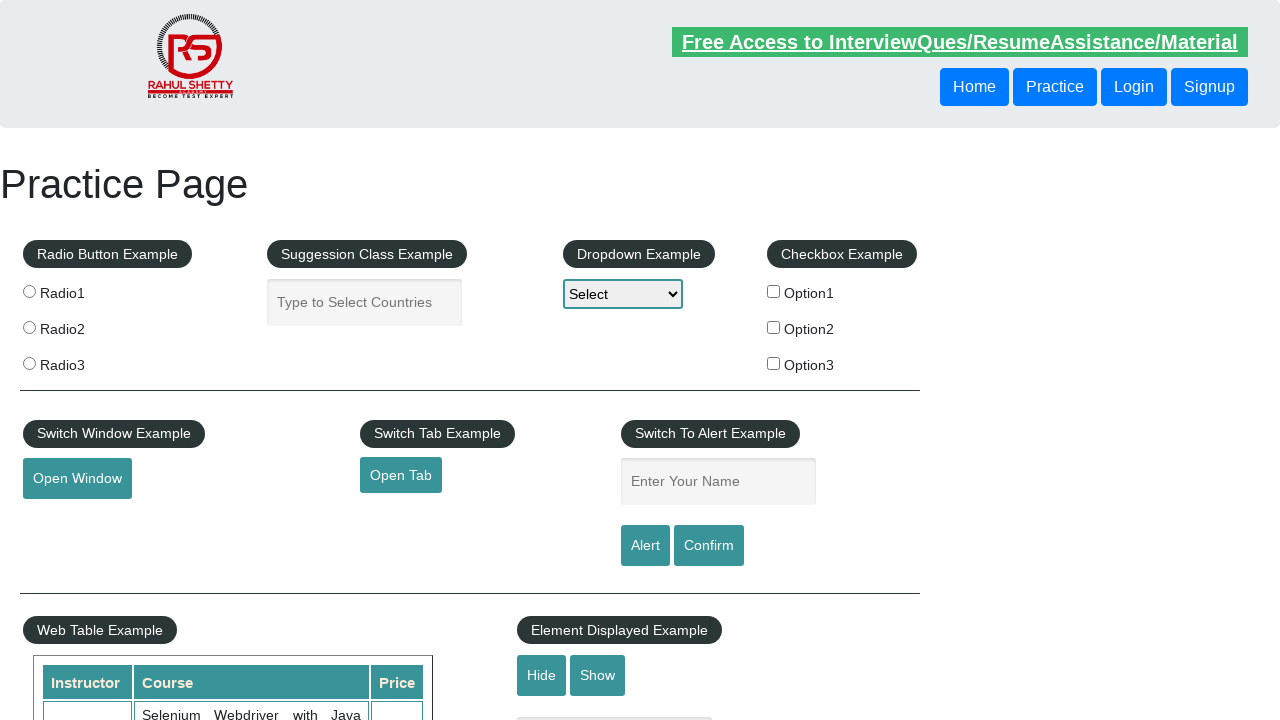

Scrolled down page to view table
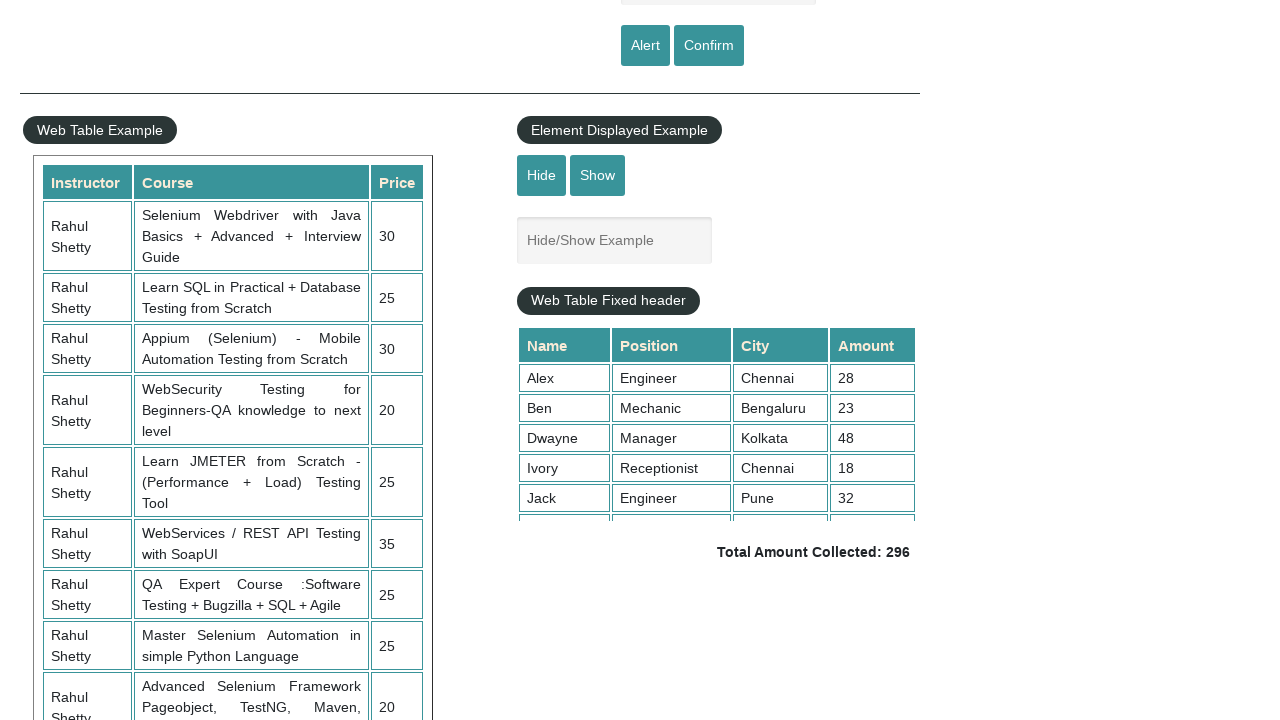

Scrolled within fixed header table
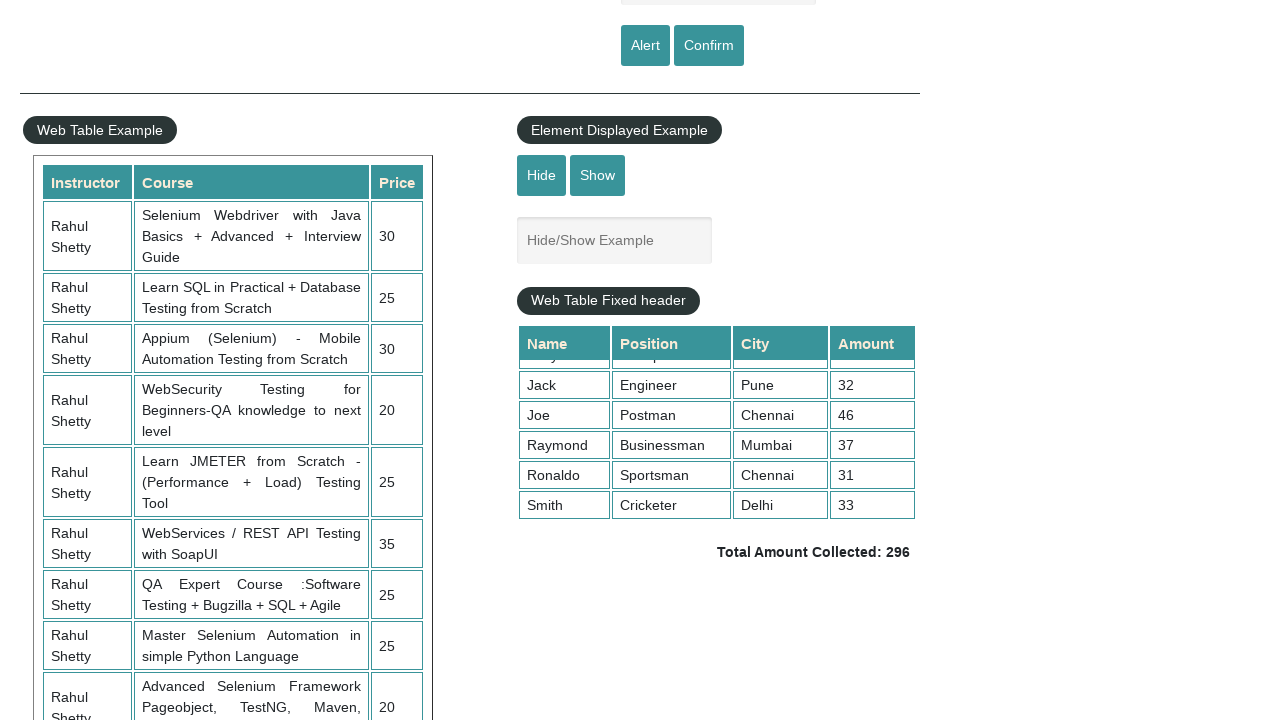

Retrieved all values from fourth column of table
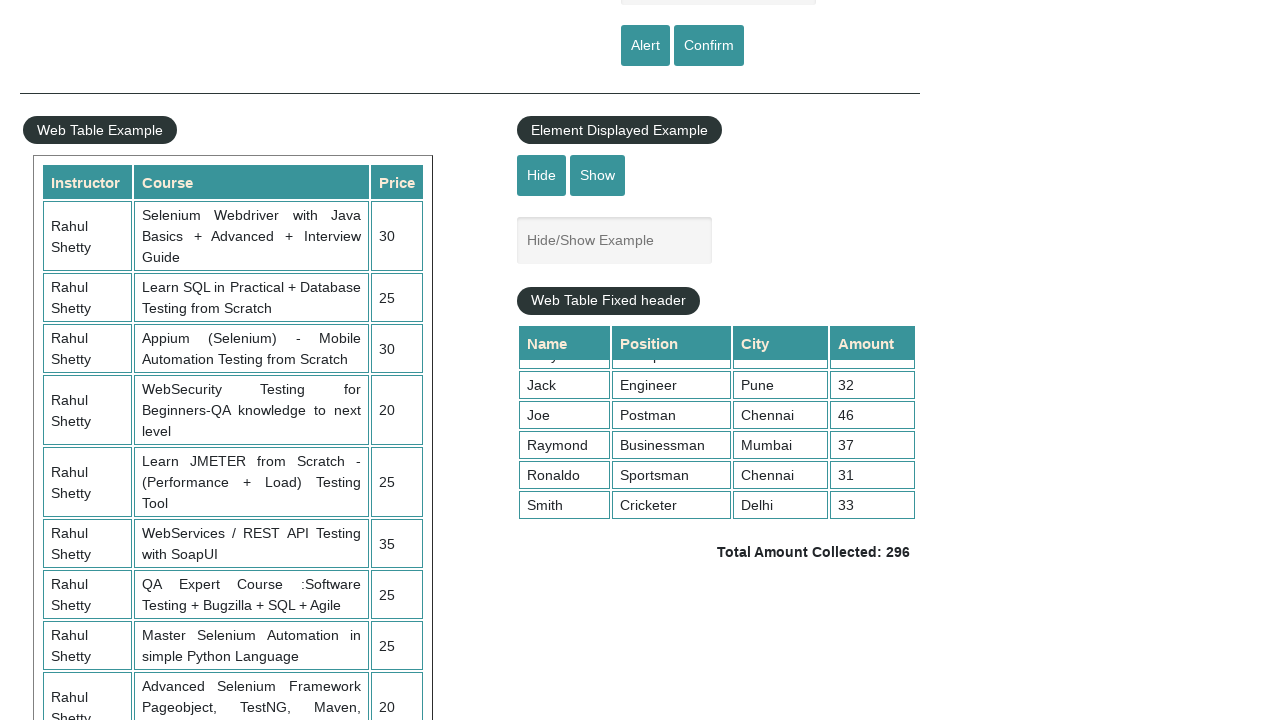

Calculated sum of fourth column values: 296
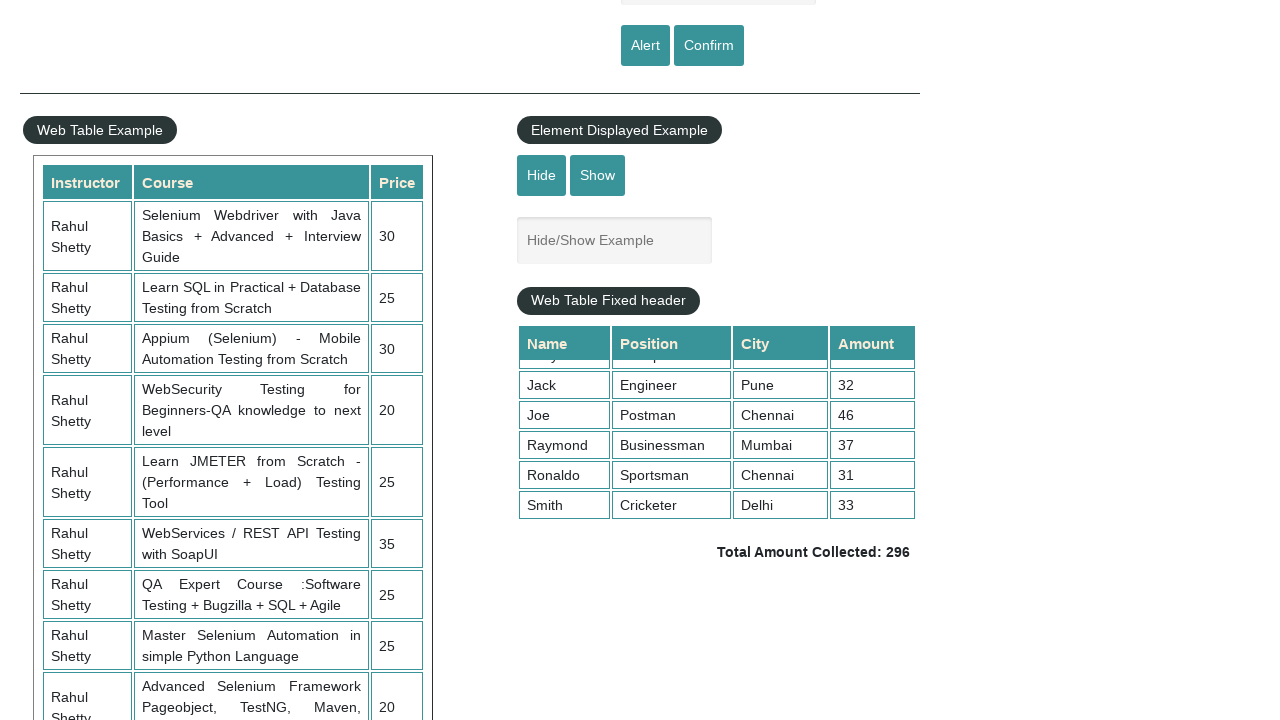

Retrieved displayed total amount text
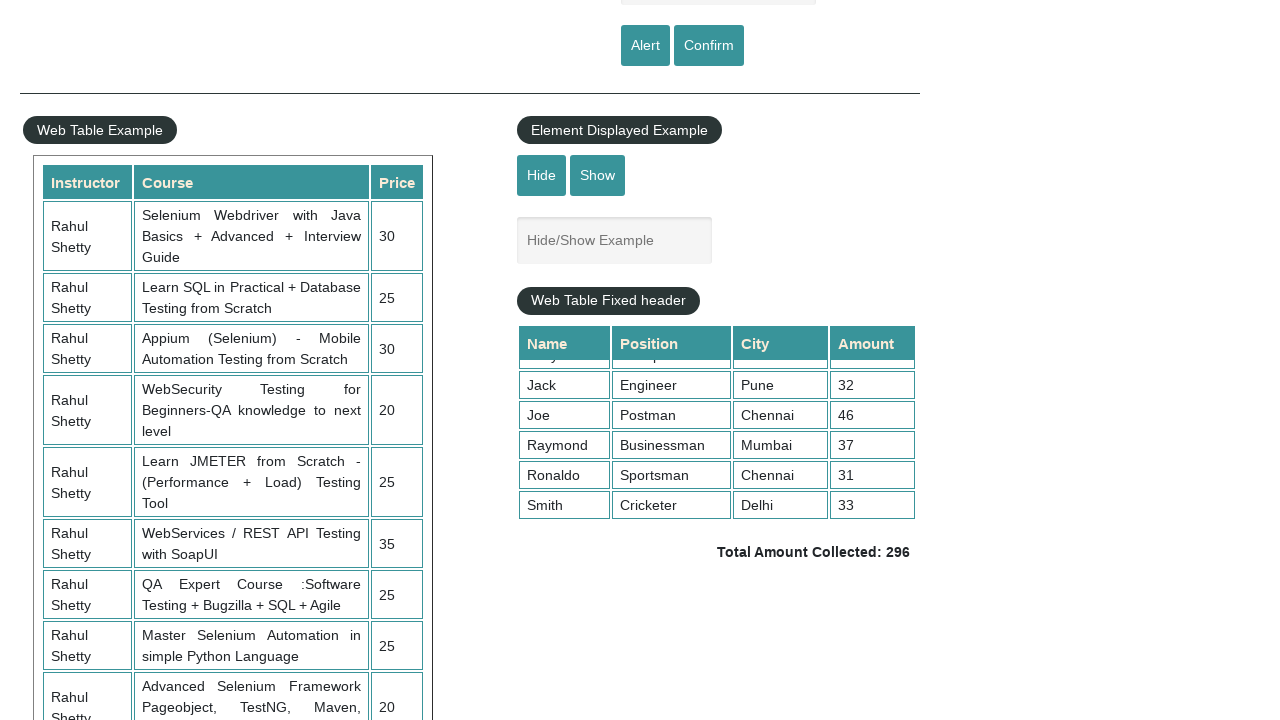

Parsed total amount from text: 296
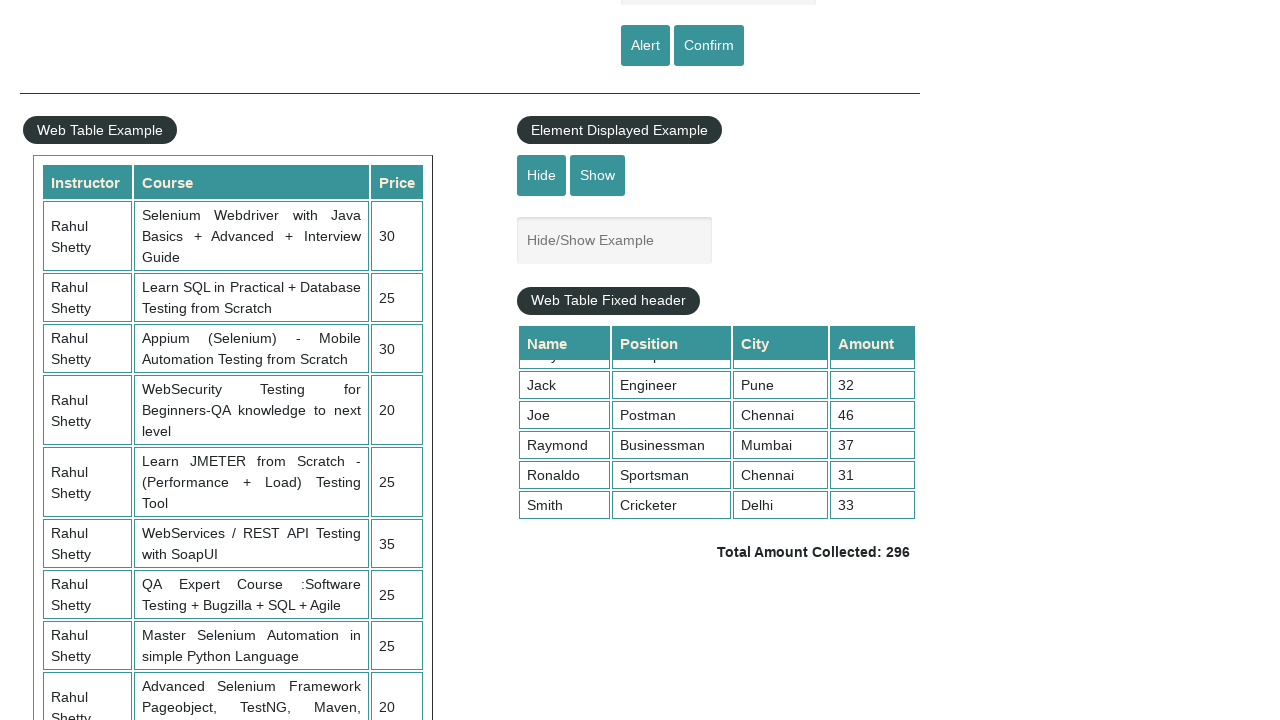

Verified calculated sum (296) matches displayed total (296)
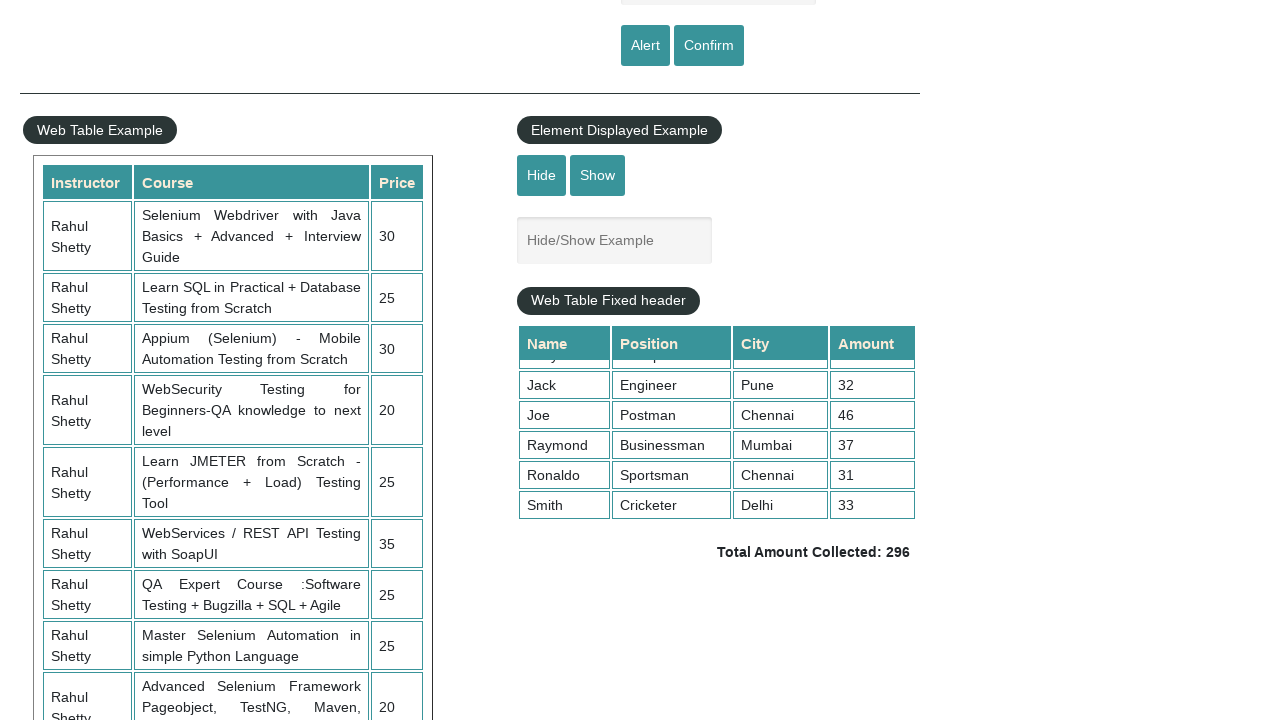

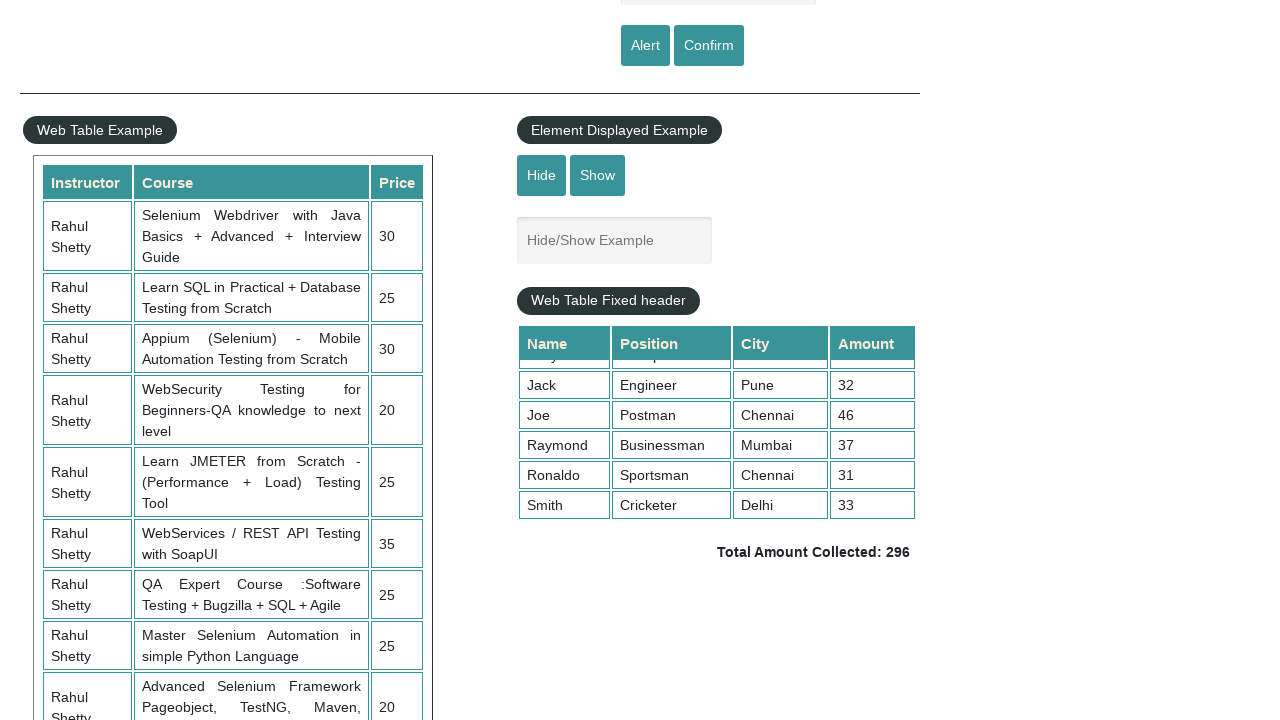